Demonstrates checking focus state of search input before and after clicking

Starting URL: https://v5.webdriver.io

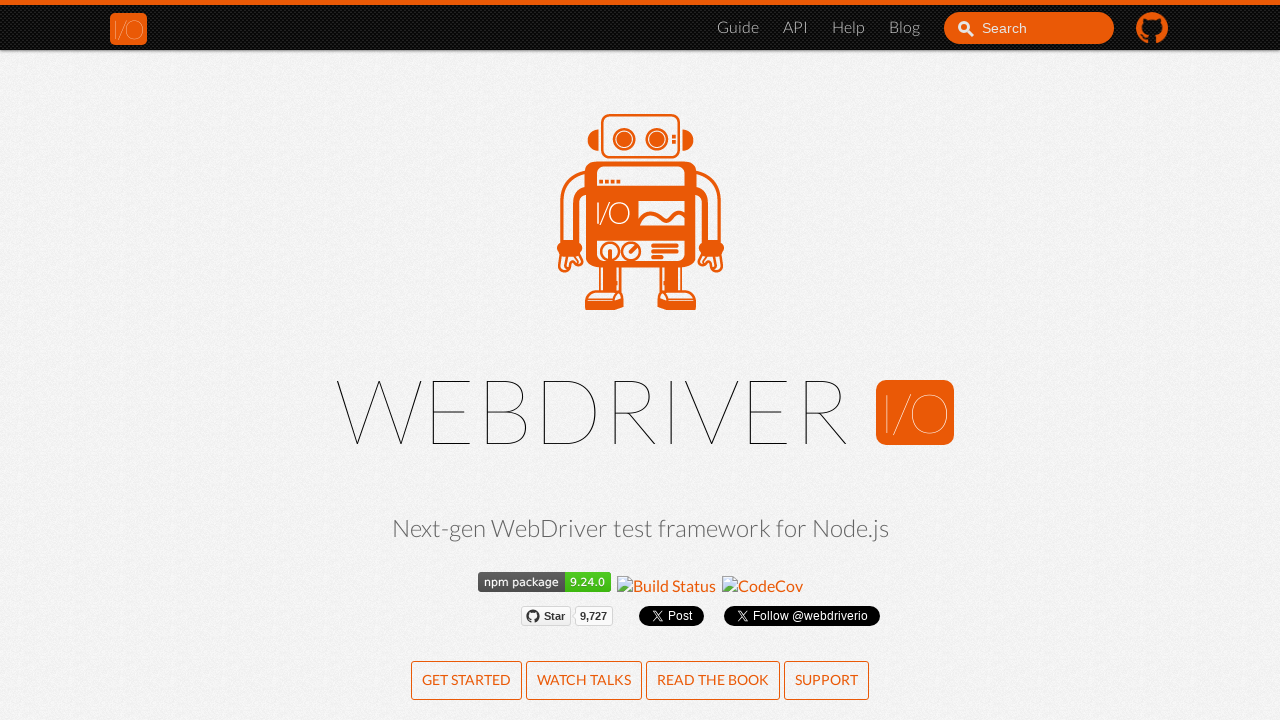

Navigated to https://v5.webdriver.io
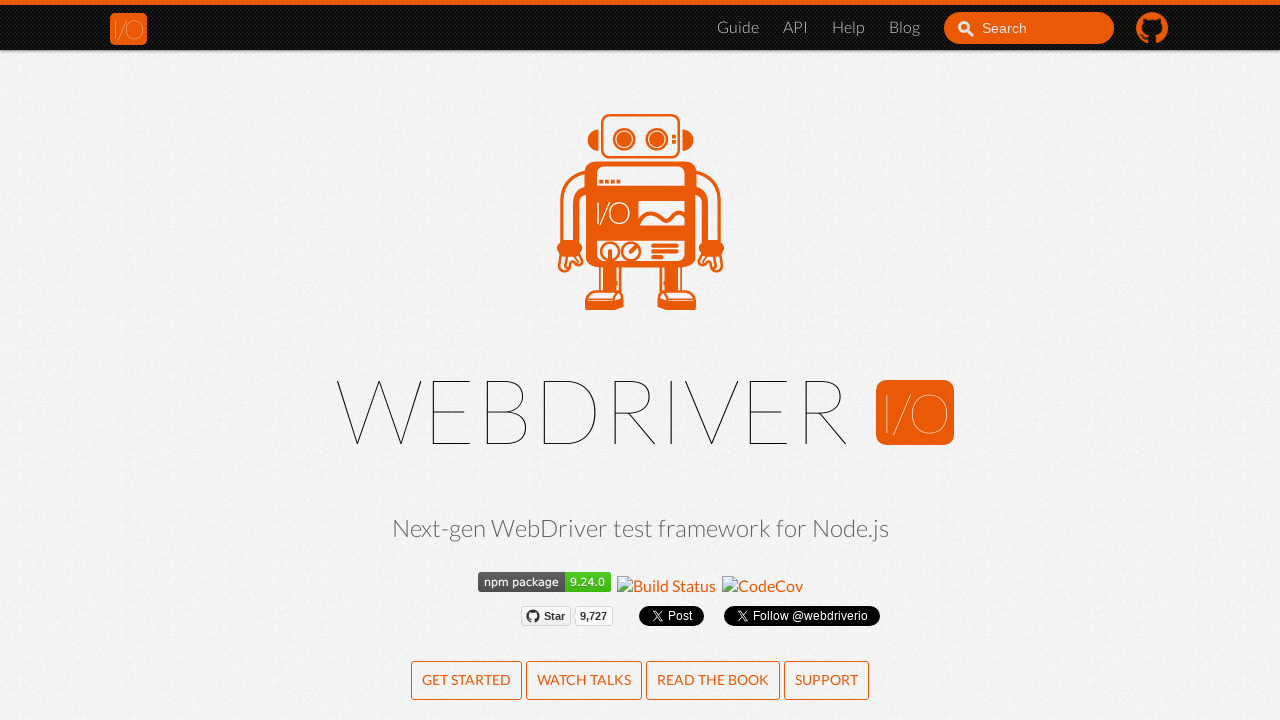

Search input element is present on page
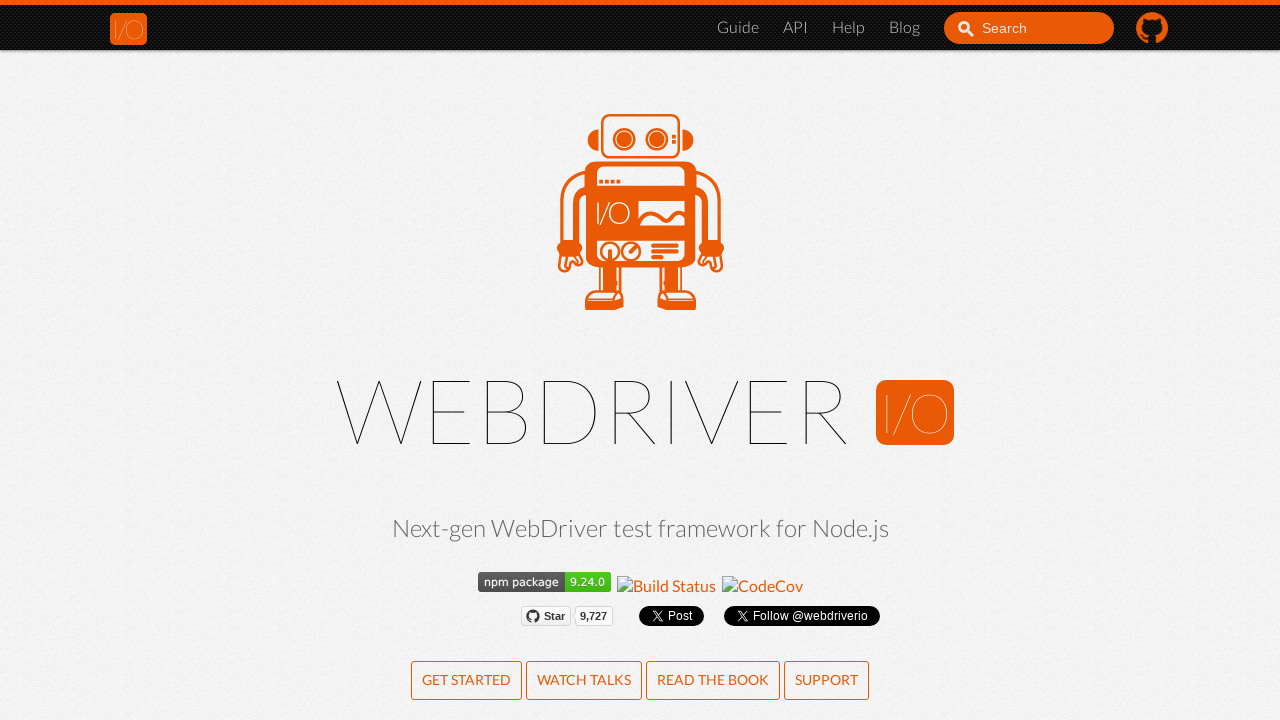

Clicked on search input to focus it at (1029, 28) on #search_input_react
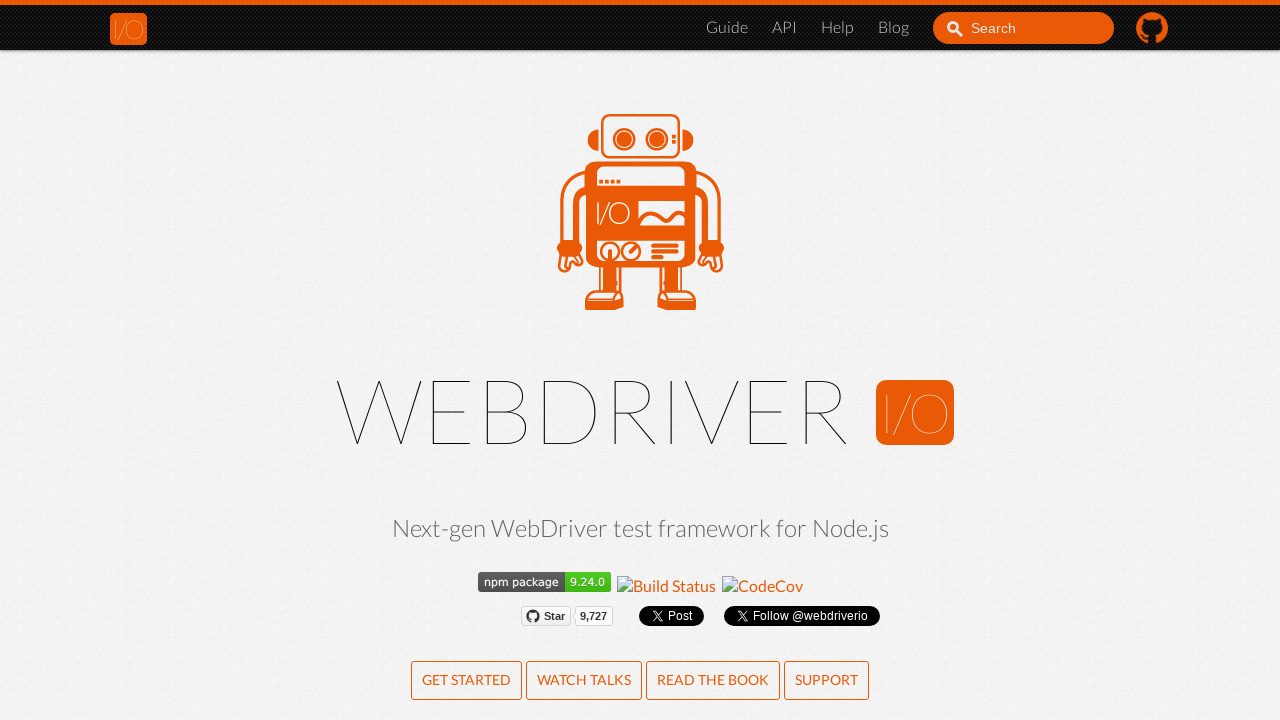

Verified search input has focus
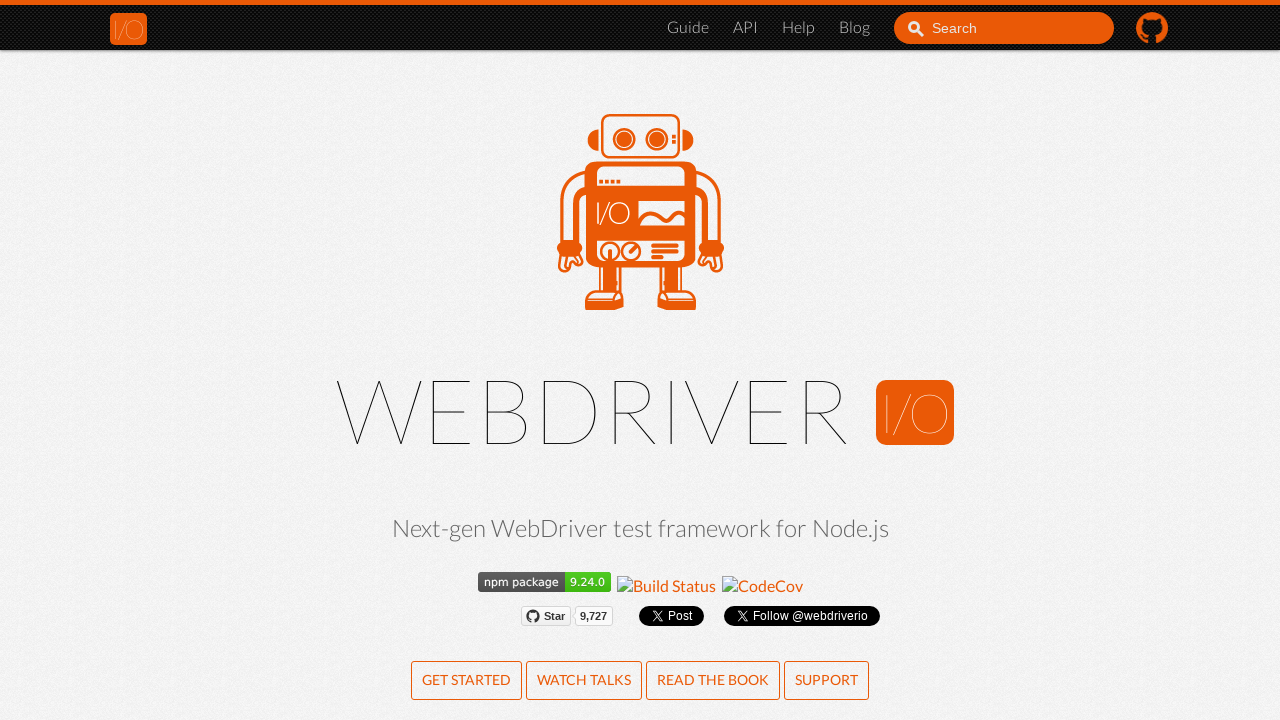

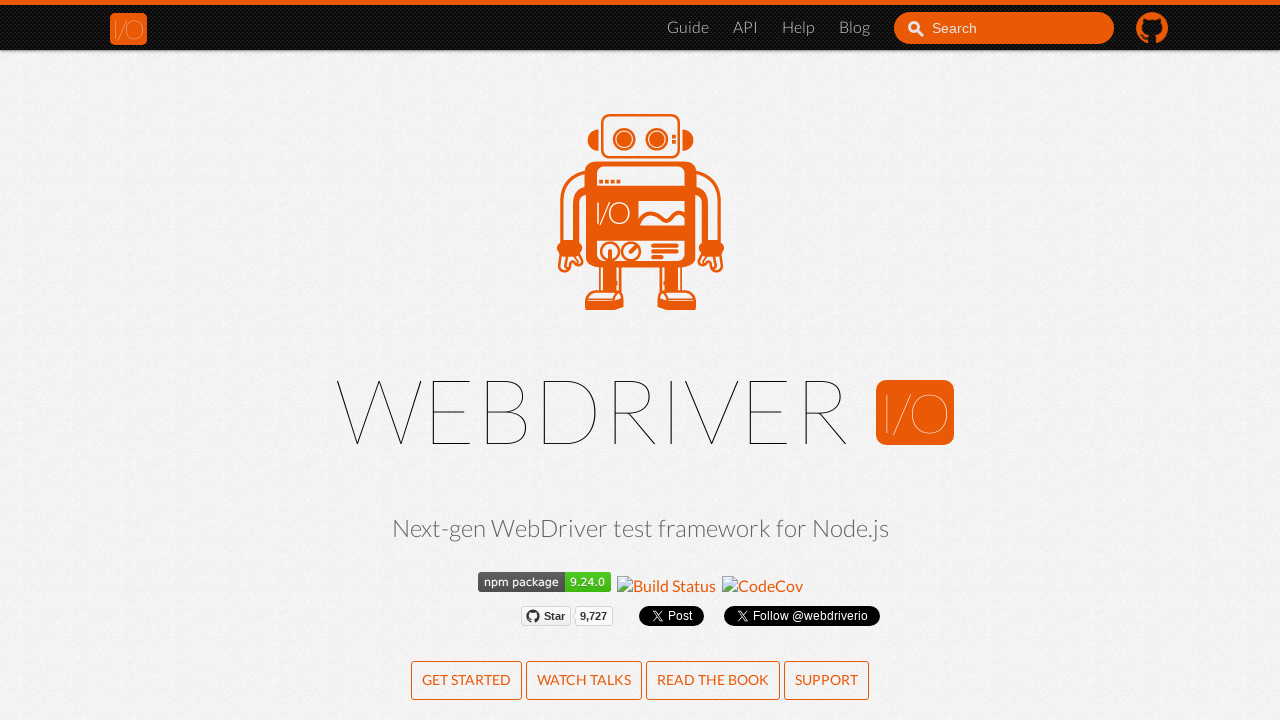